Tests weather search functionality by entering a city name and clicking search button

Starting URL: https://svburger1.co.il/#/HomePage

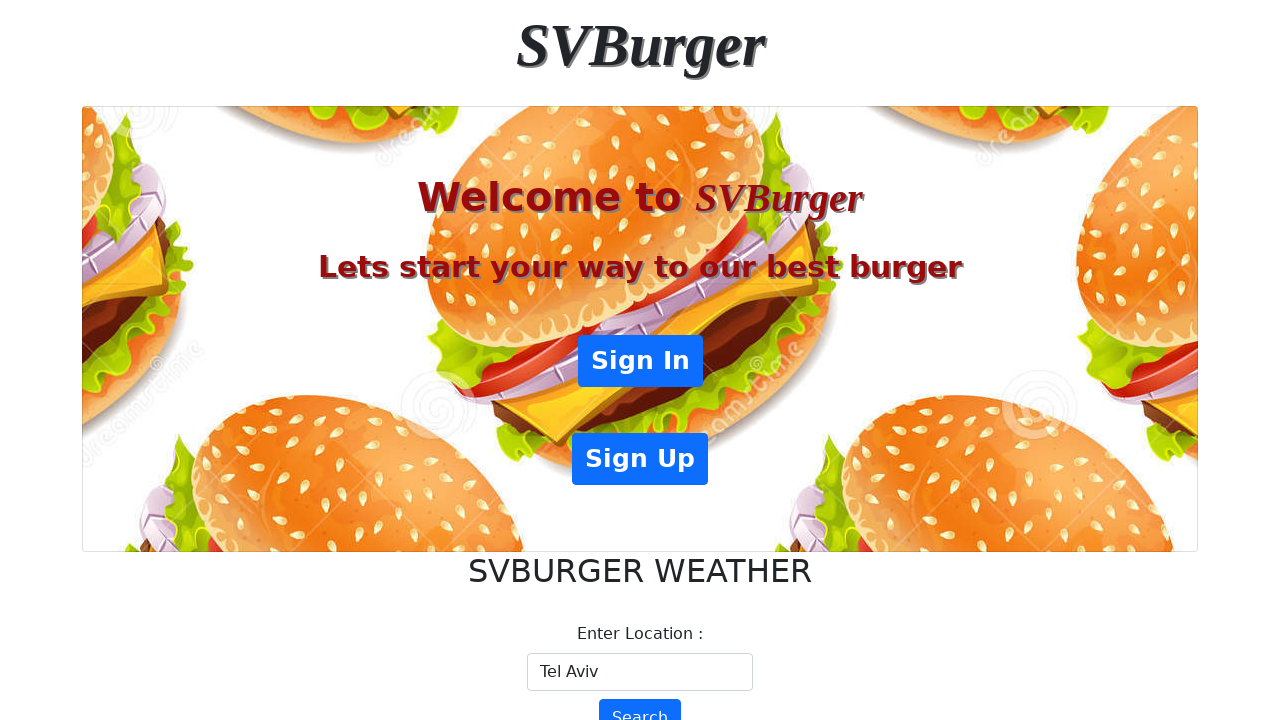

Cleared location field on #location-name
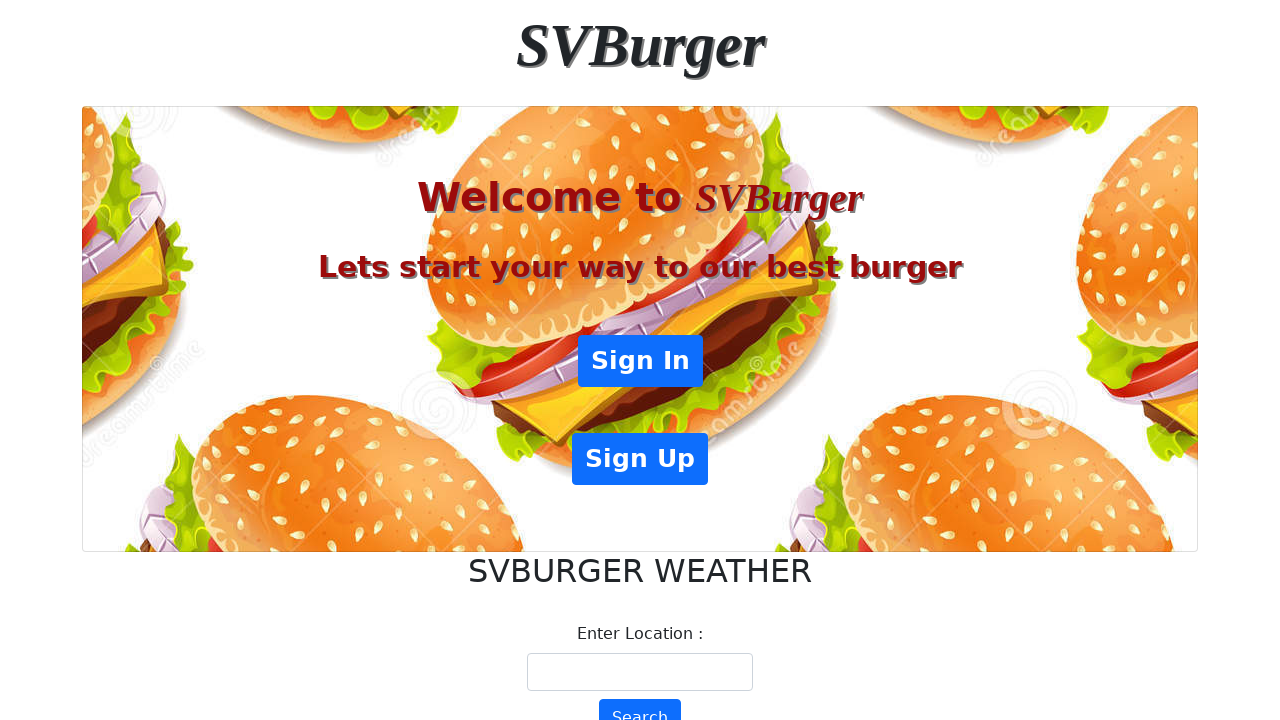

Filled location field with 'Tel aviv' on #location-name
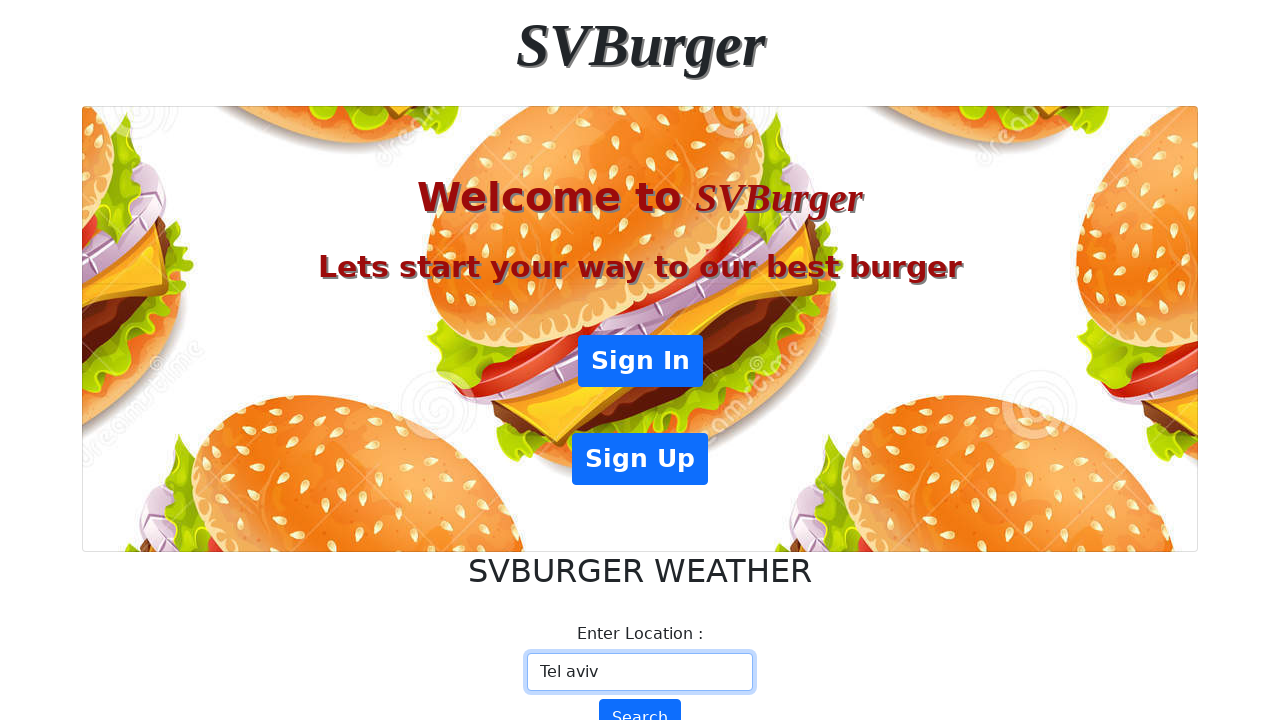

Clicked Search button to initiate weather search at (640, 701) on button:has-text('Search')
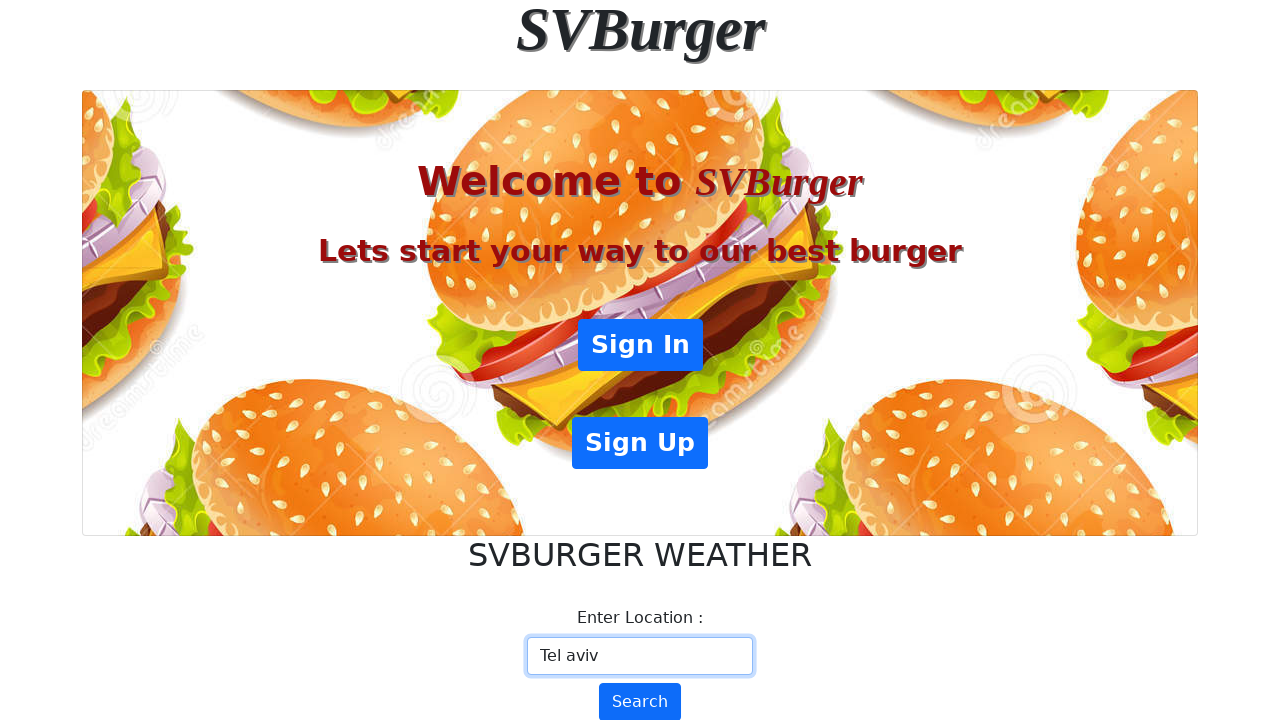

Waited 2 seconds for weather results to load
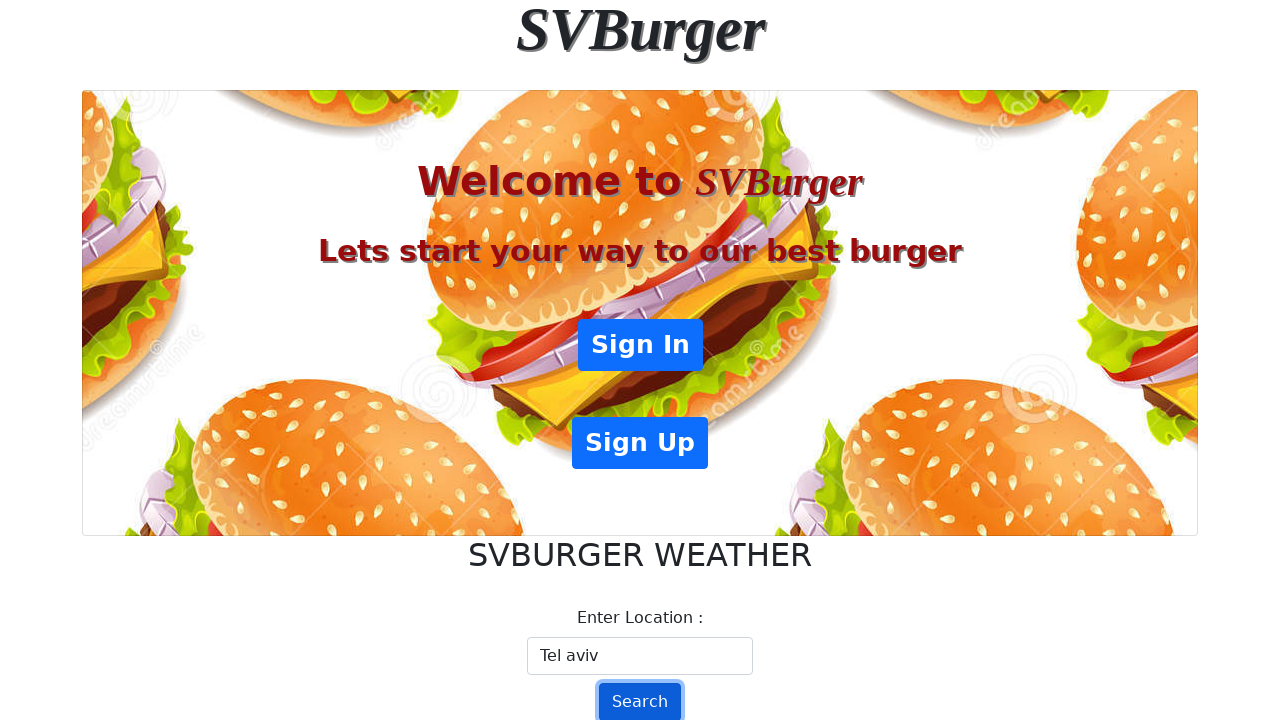

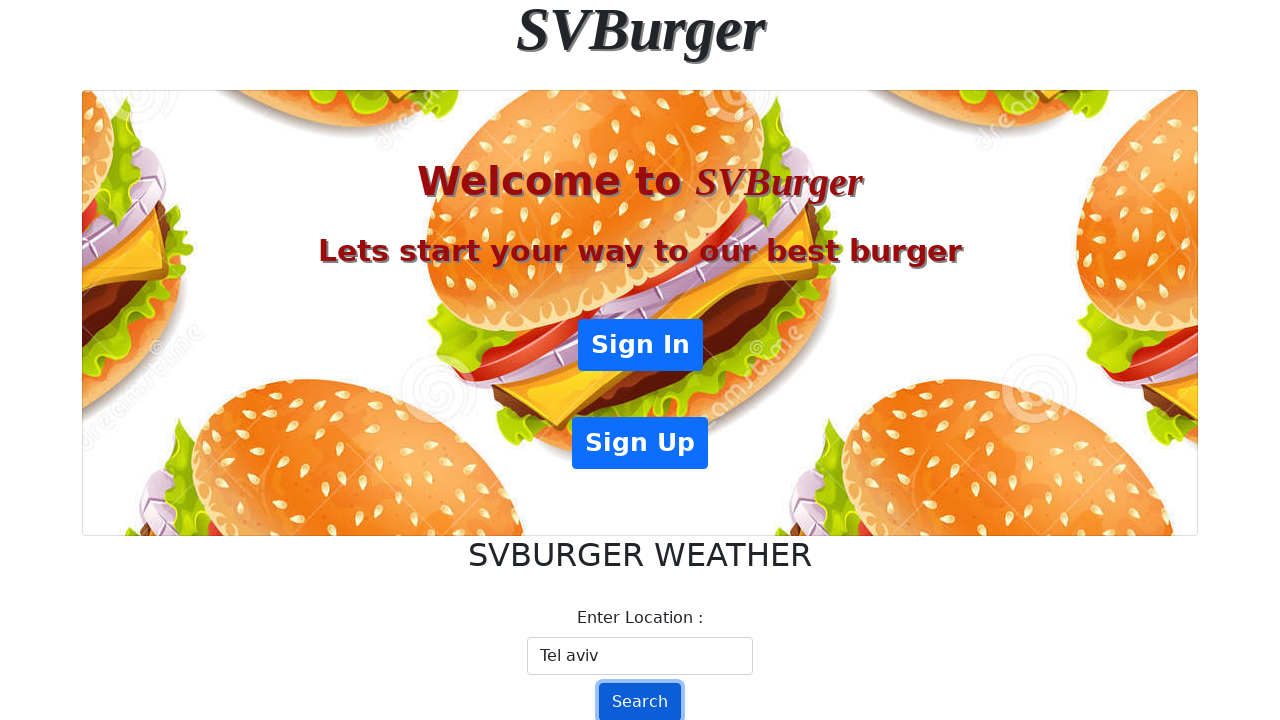